Tests static dropdown functionality by selecting options using three different methods: by index, by visible text, and by value on a currency dropdown.

Starting URL: https://rahulshettyacademy.com/dropdownsPractise/

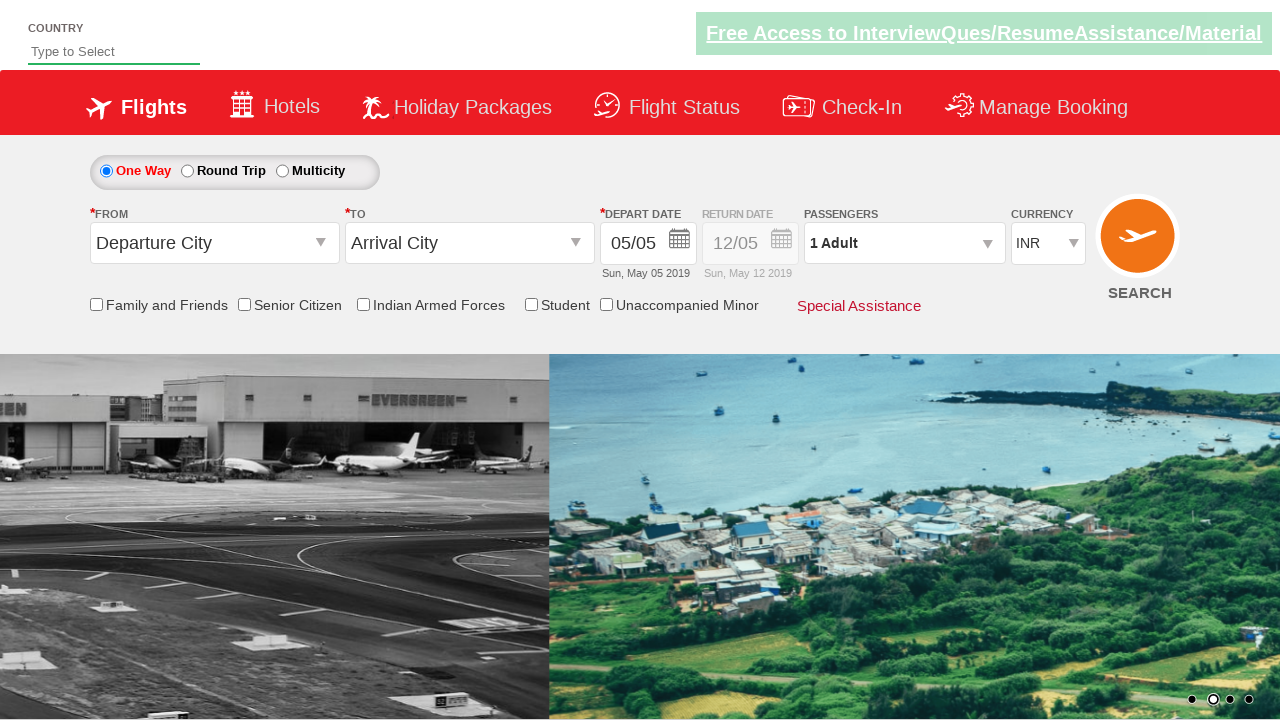

Waited for currency dropdown to be visible
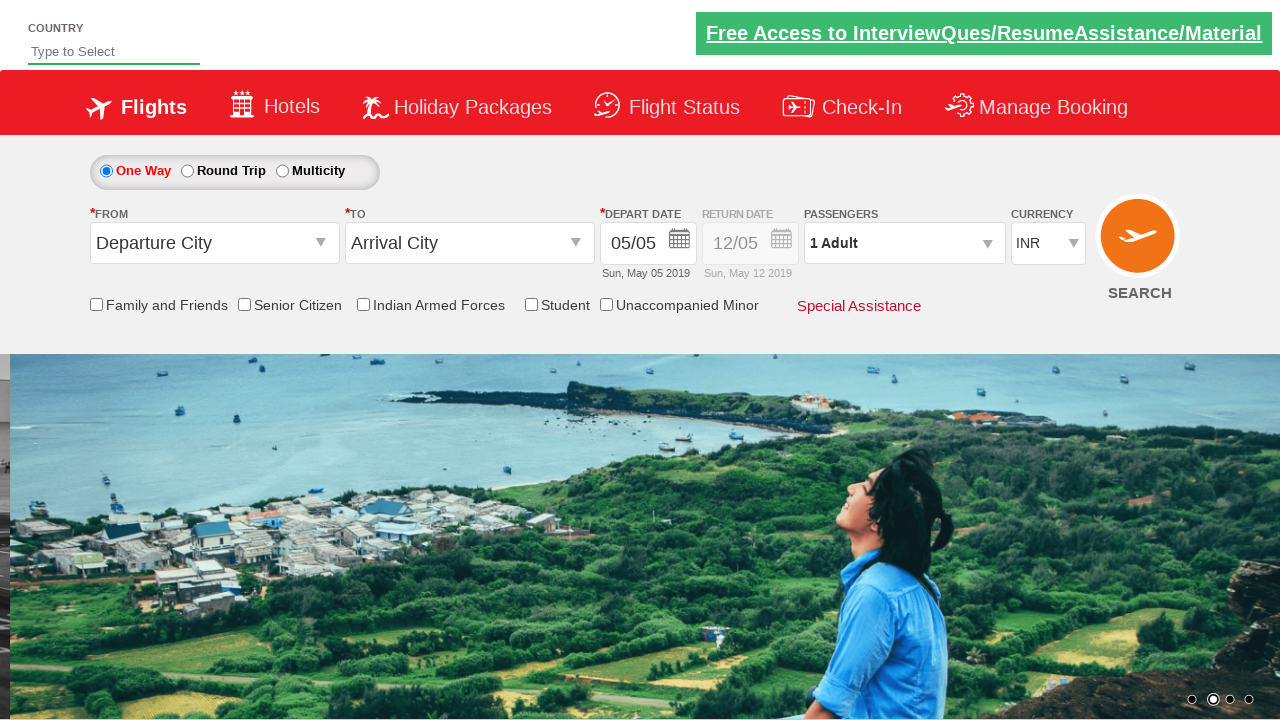

Selected dropdown option by index 3 on select[name*='DropDownListCurrency']
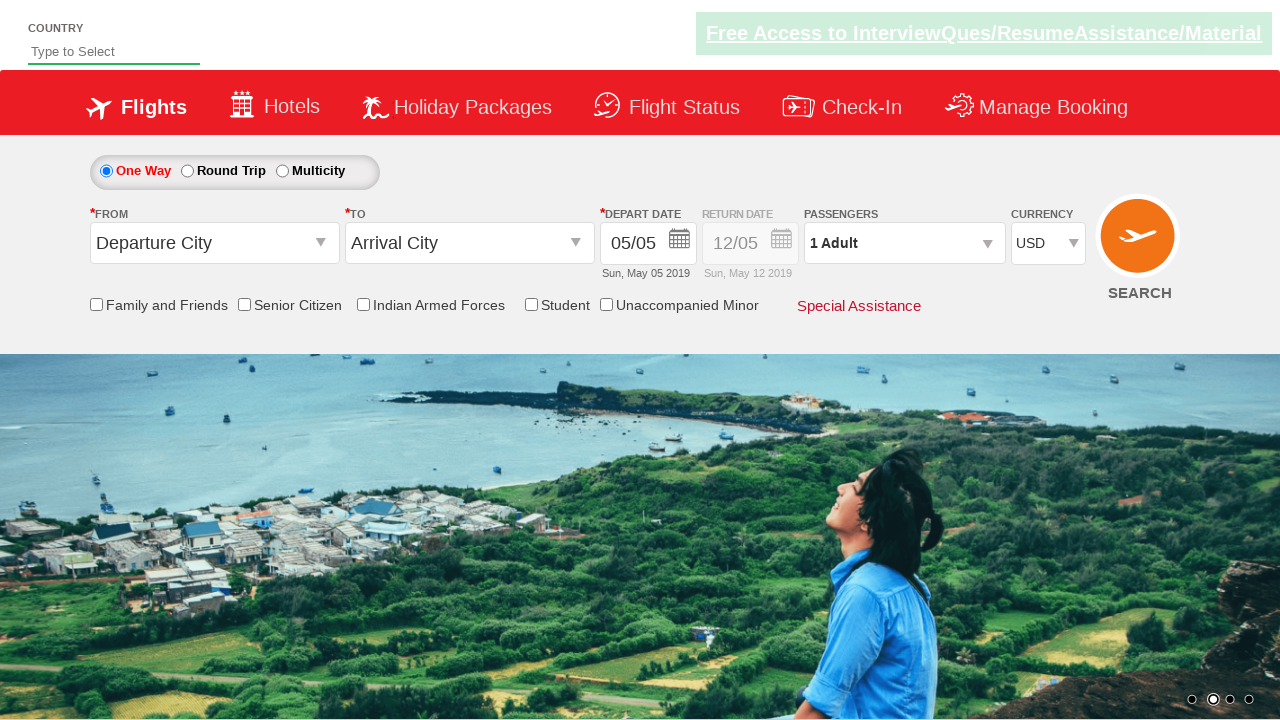

Selected dropdown option by visible text 'AED' on select[name*='DropDownListCurrency']
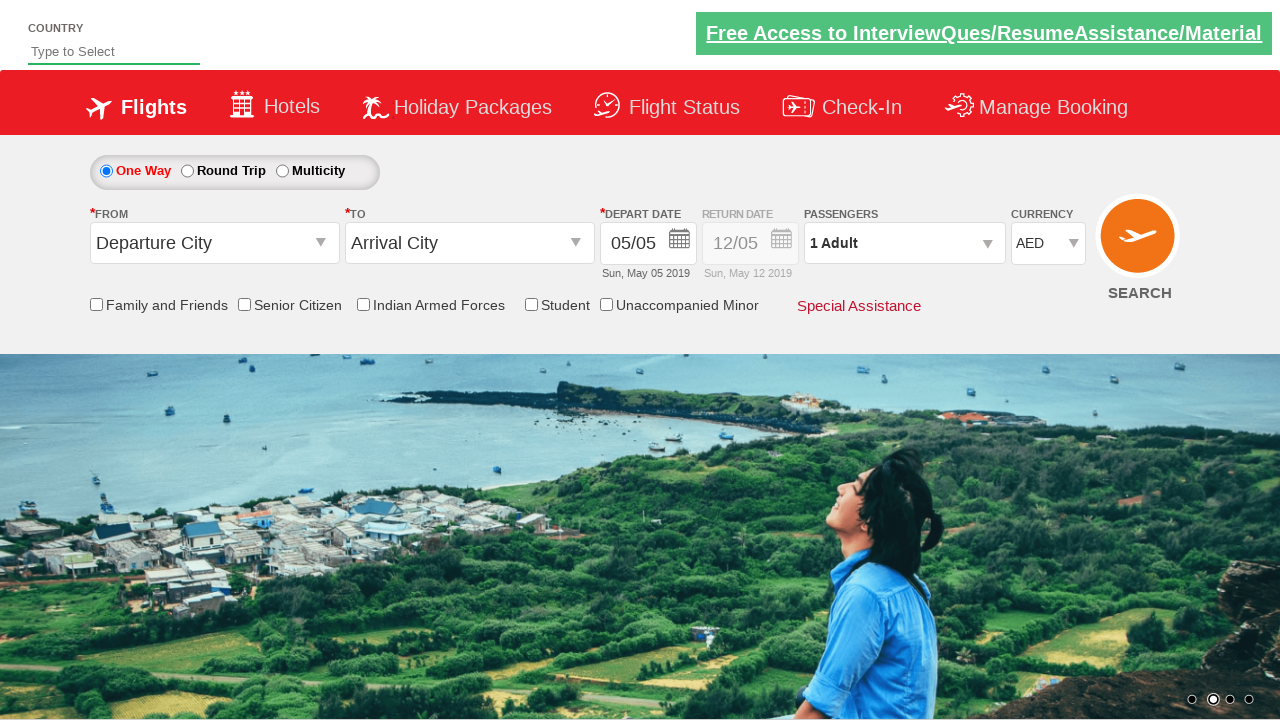

Selected dropdown option by value 'INR' on select[name*='DropDownListCurrency']
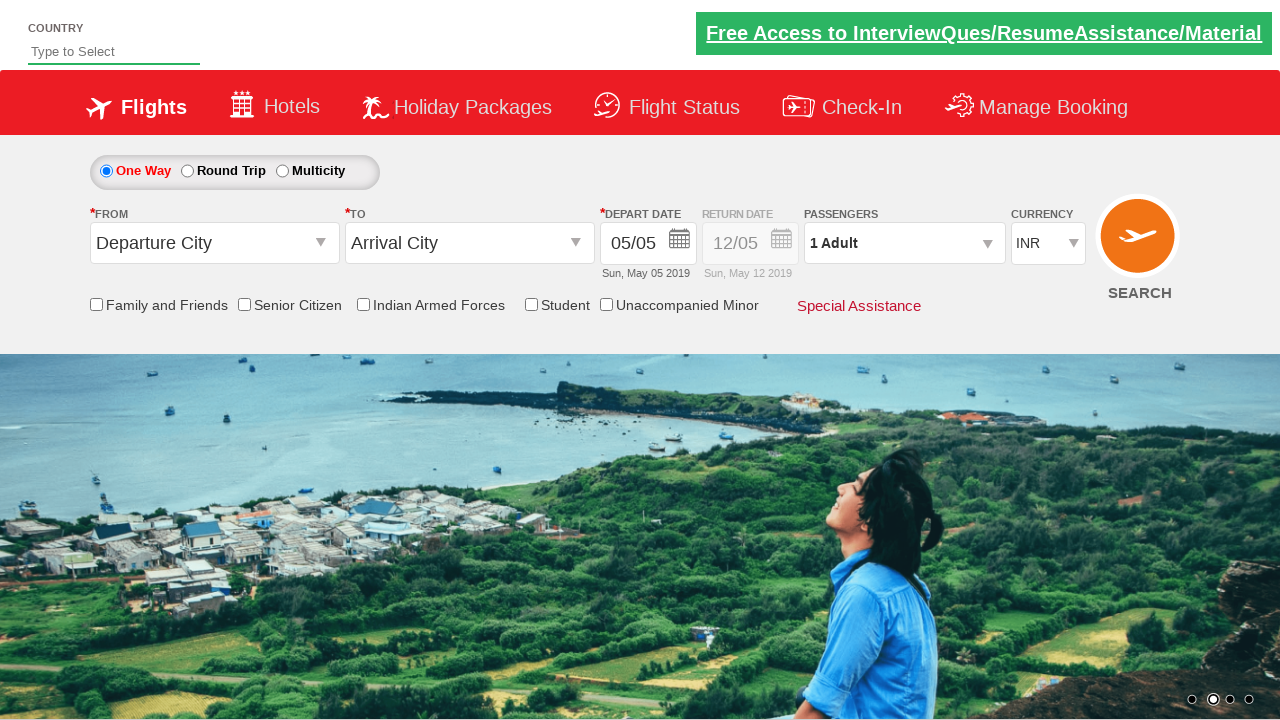

Retrieved selected dropdown value for verification
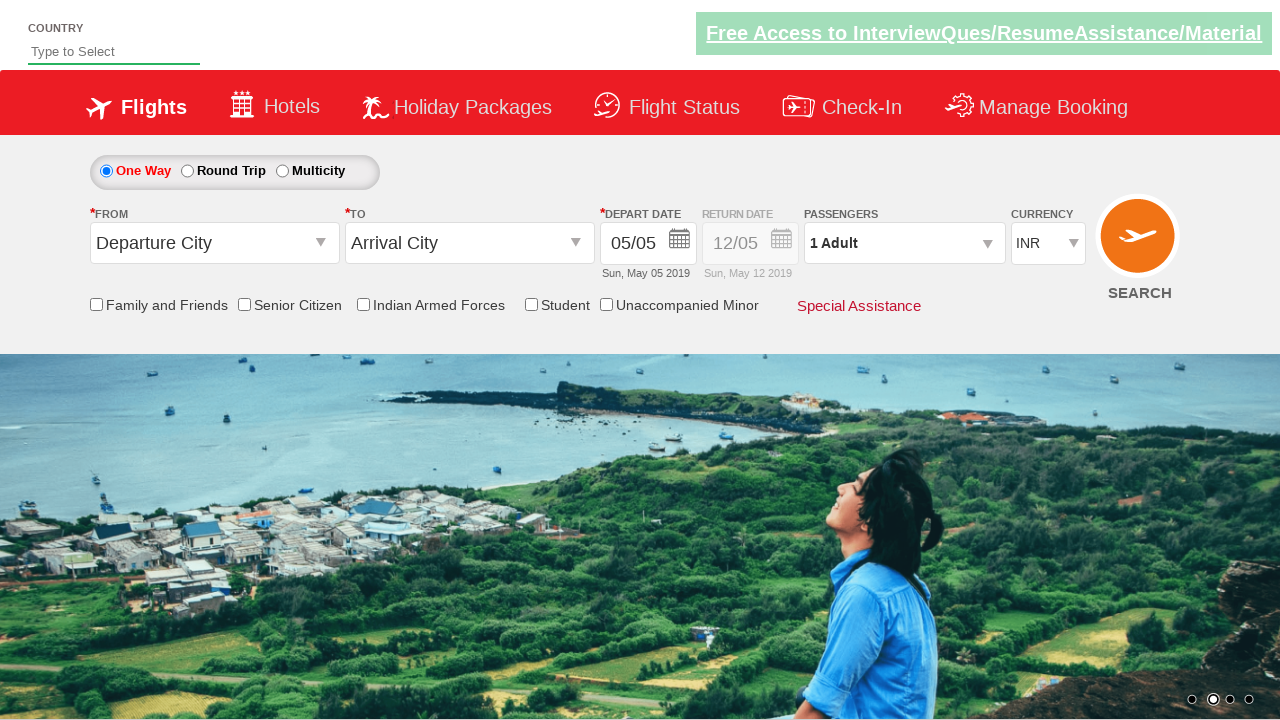

Verified that selected value equals 'INR'
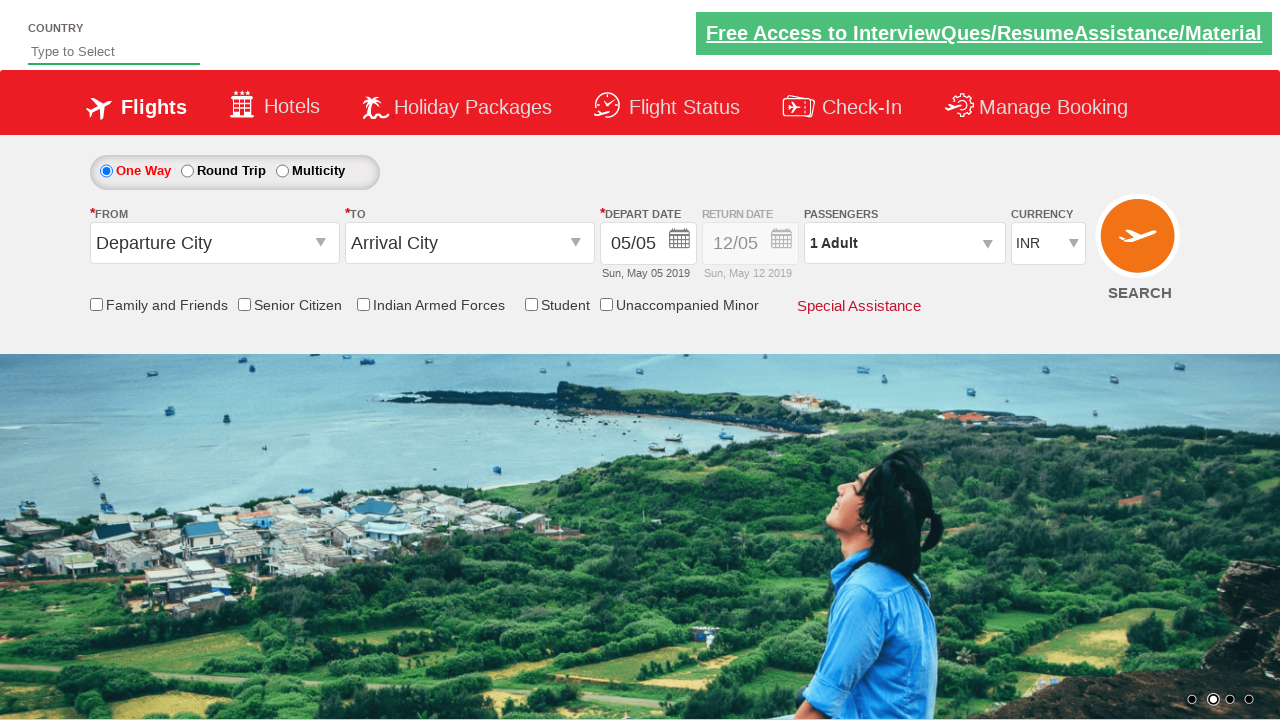

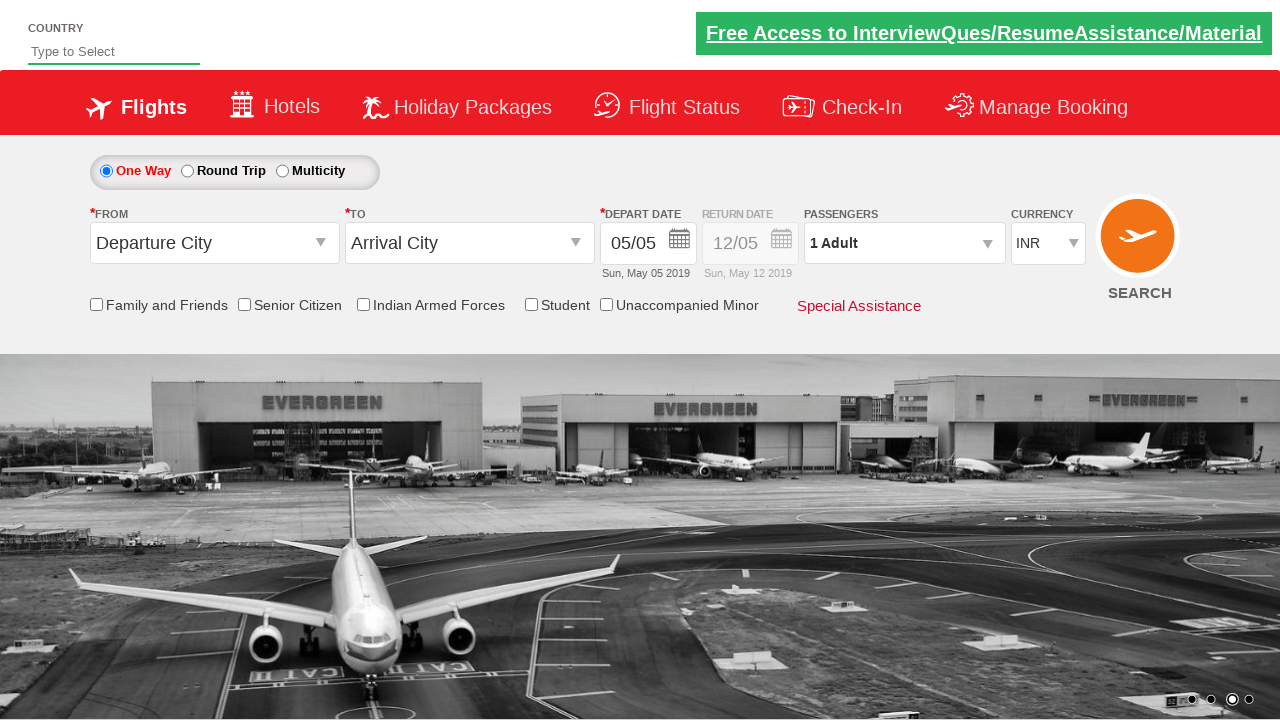